Navigates to the world clock page and clicks on a specific city link in the time zone table using complex XPath navigation

Starting URL: https://www.timeanddate.com/worldclock/

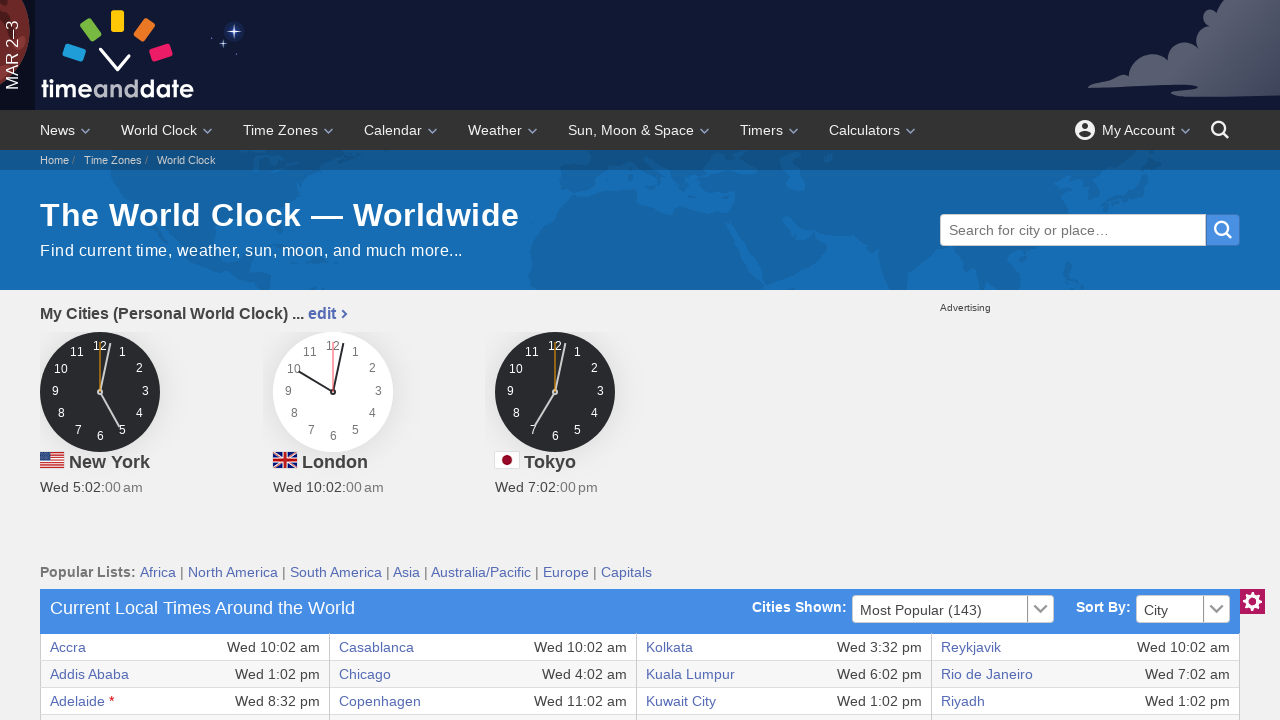

Navigated to world clock page
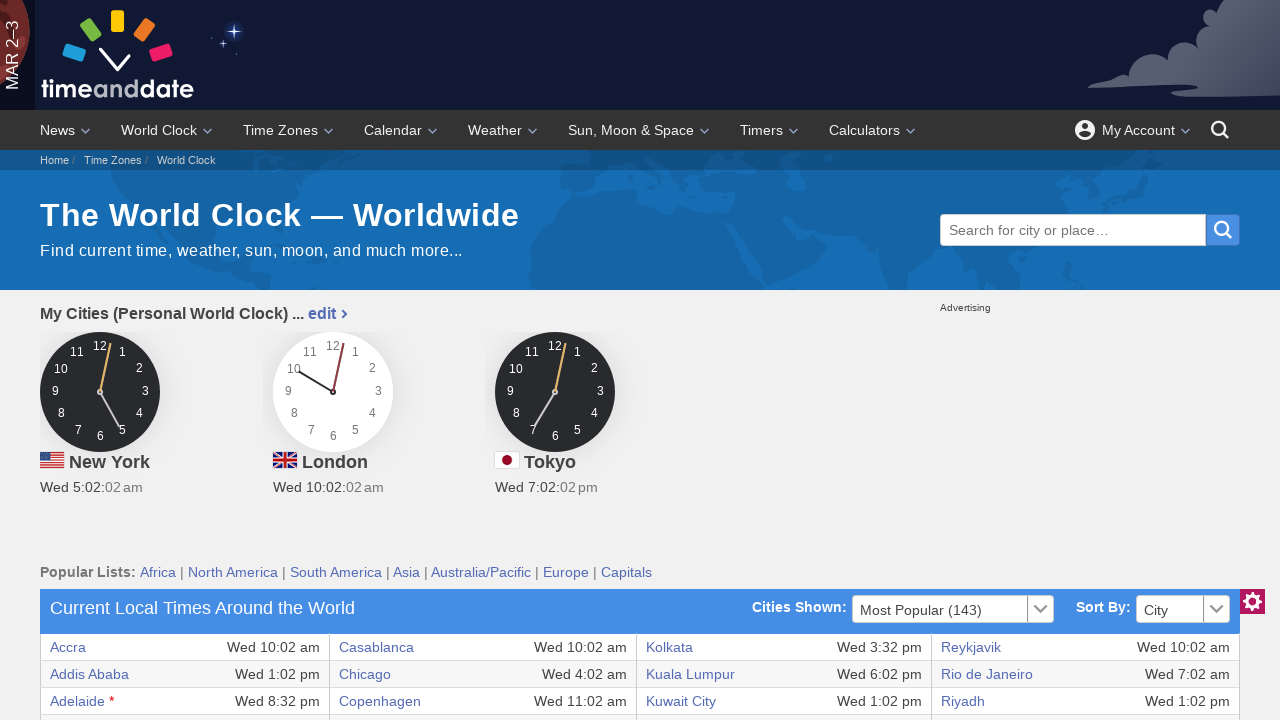

Clicked on Casablanca link using complex XPath navigation through time zone table structure at (376, 647) on xpath=//a[contains(text(),'Kolkata')]//parent::td//preceding-sibling::td//follow
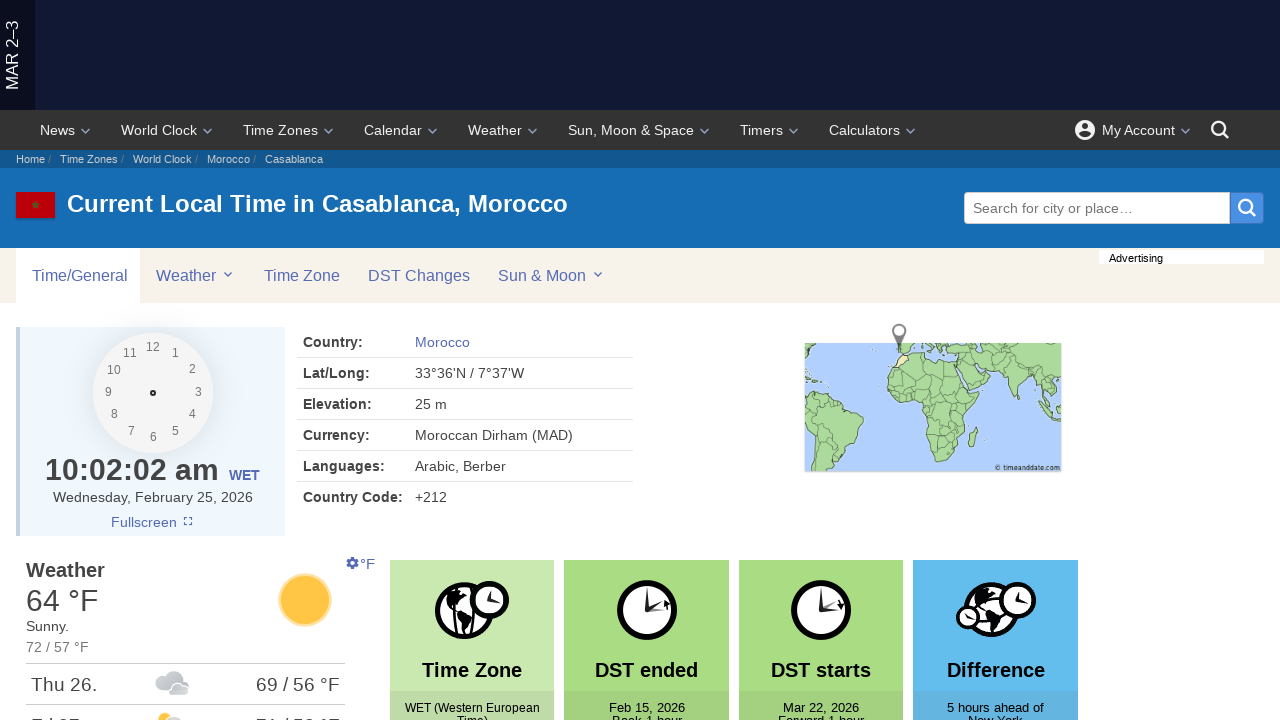

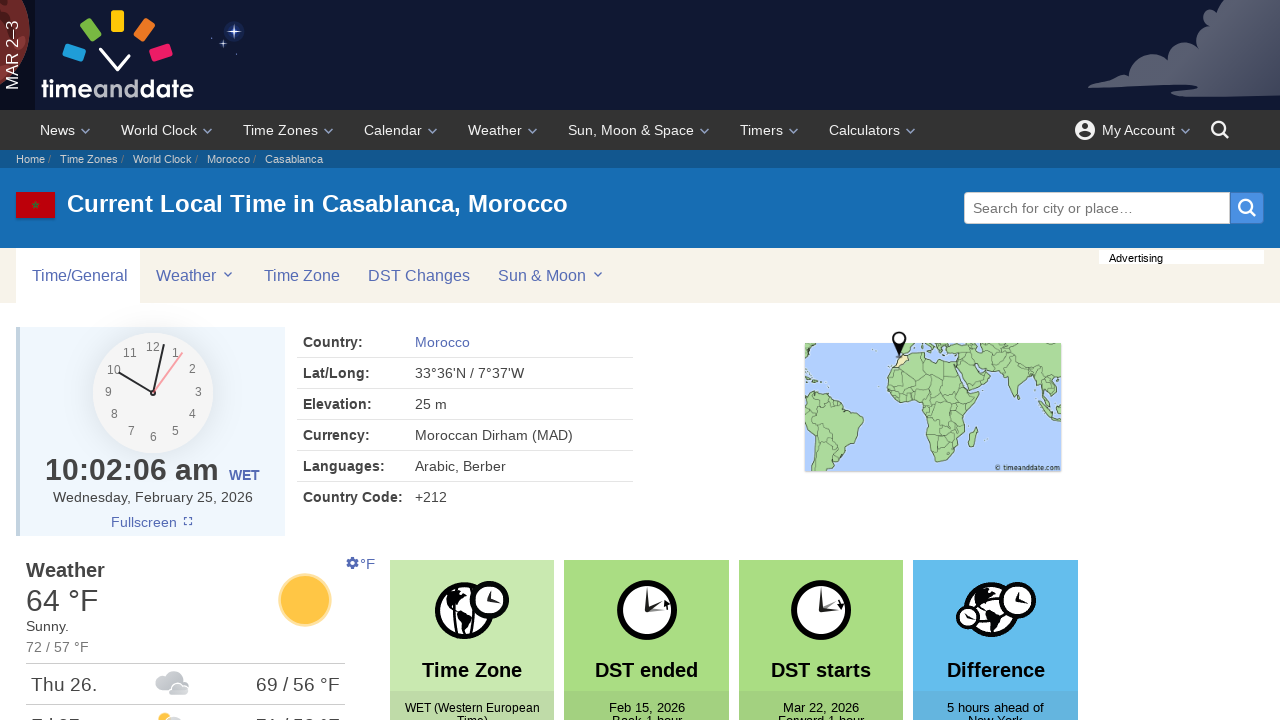